Navigates to Musafir travel website, maximizes the window, and verifies the page title and URL are loaded correctly

Starting URL: https://in.musafir.com/

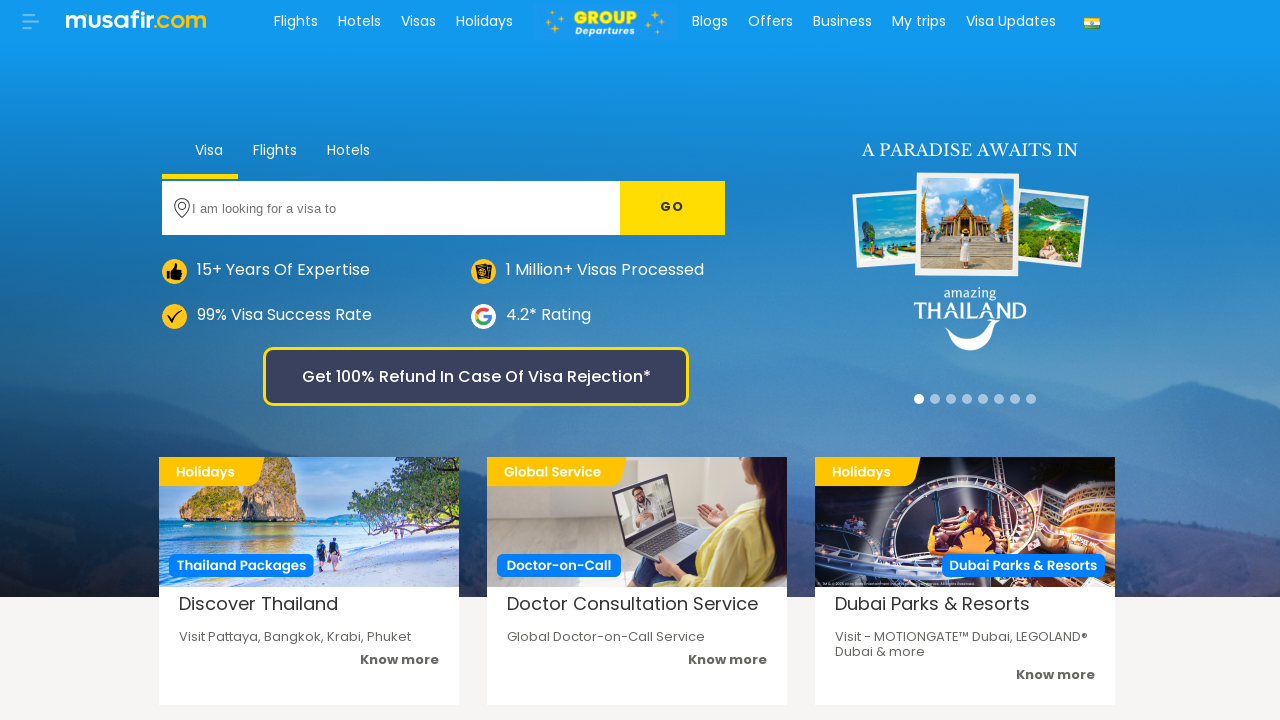

Set viewport size to 1920x1080 to maximize the window
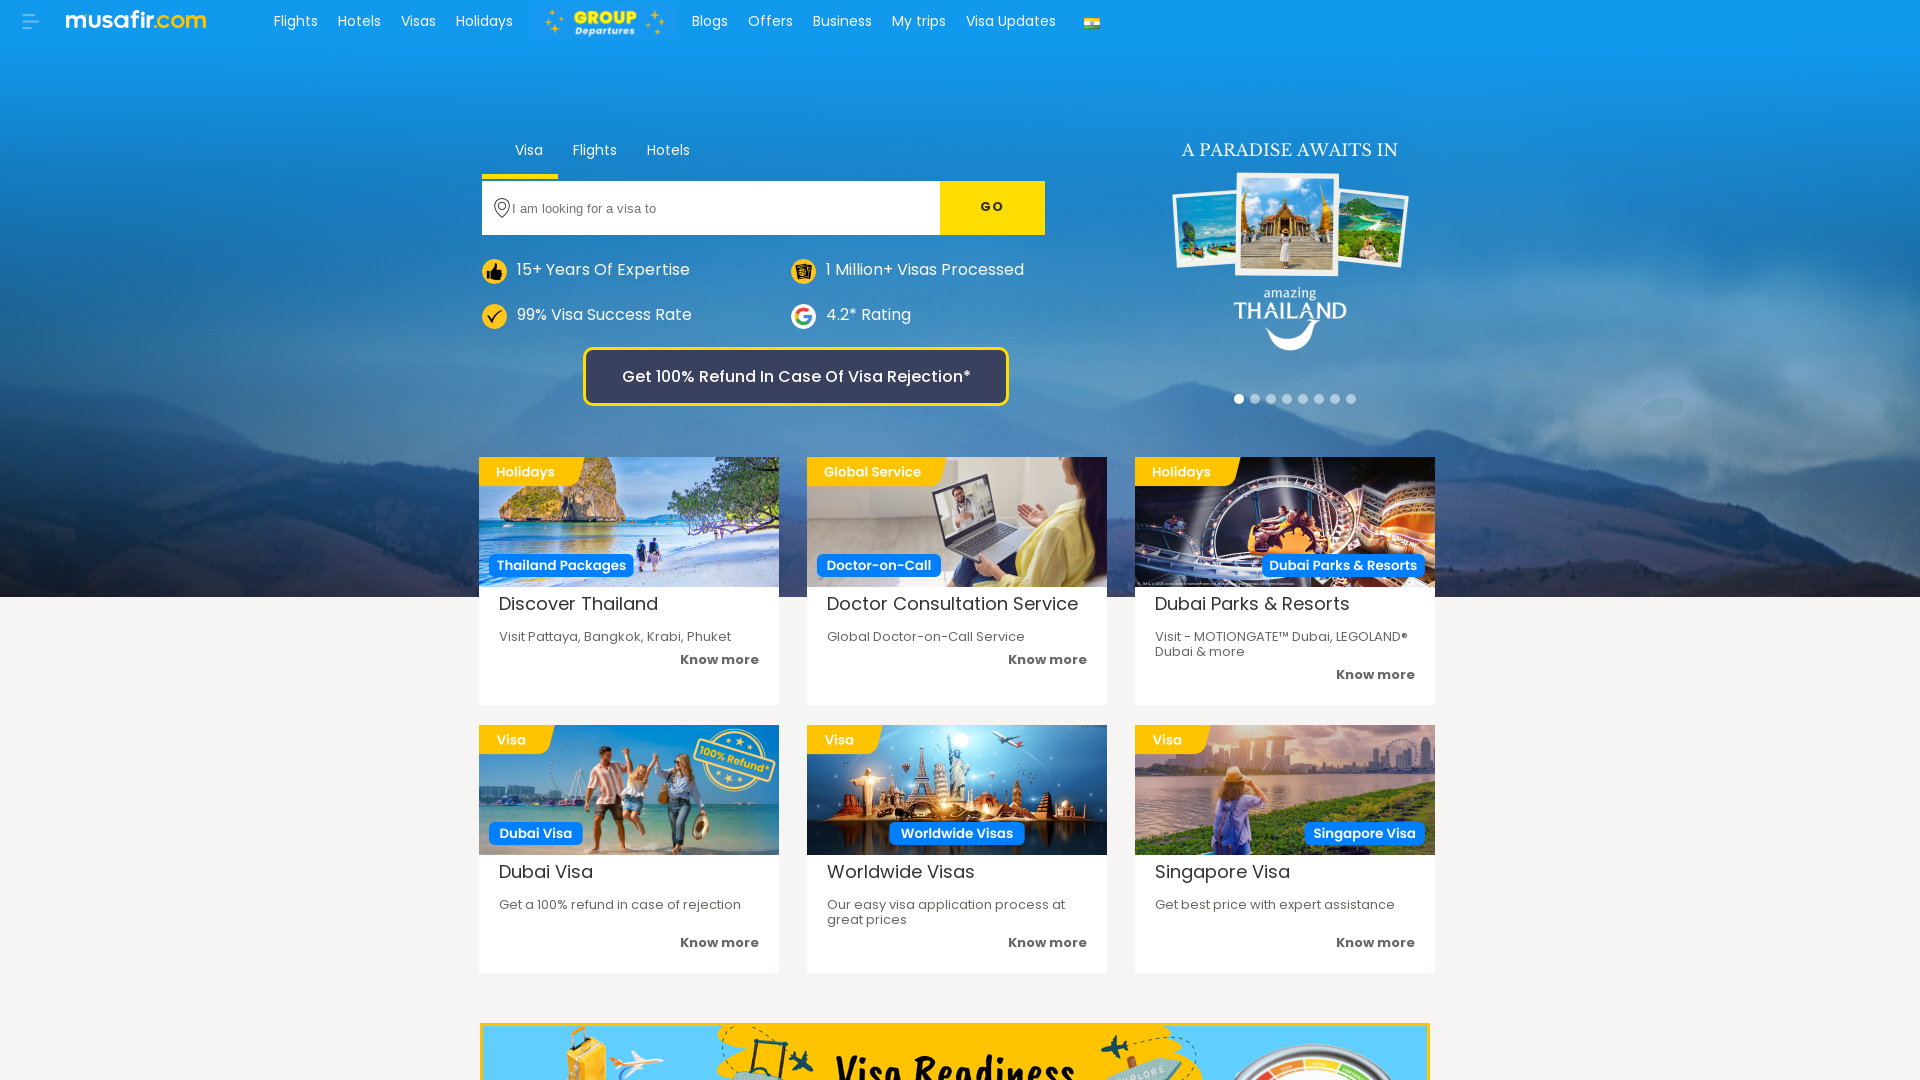

Waited for page to load (domcontentloaded state reached)
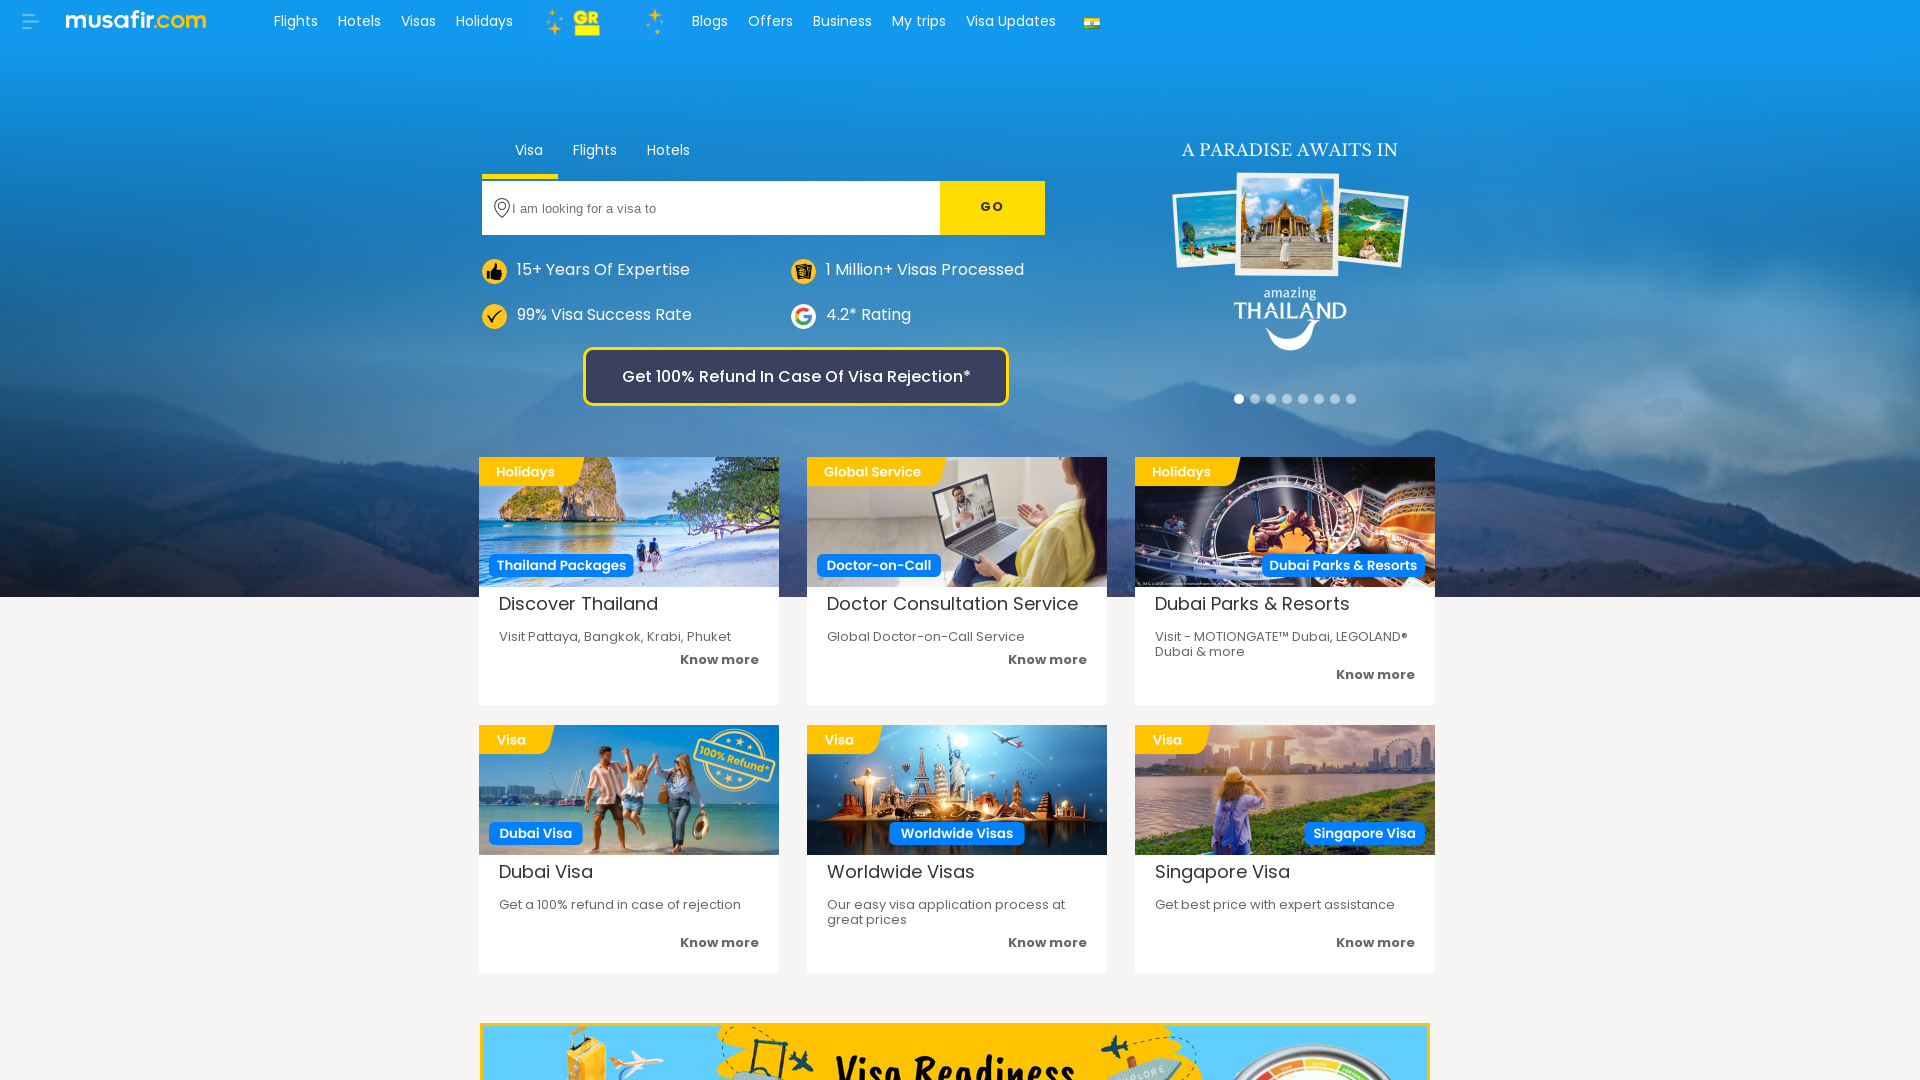

Retrieved page title: Book Flight,Hotels,Holiday Packages&Visa Application-Musafir
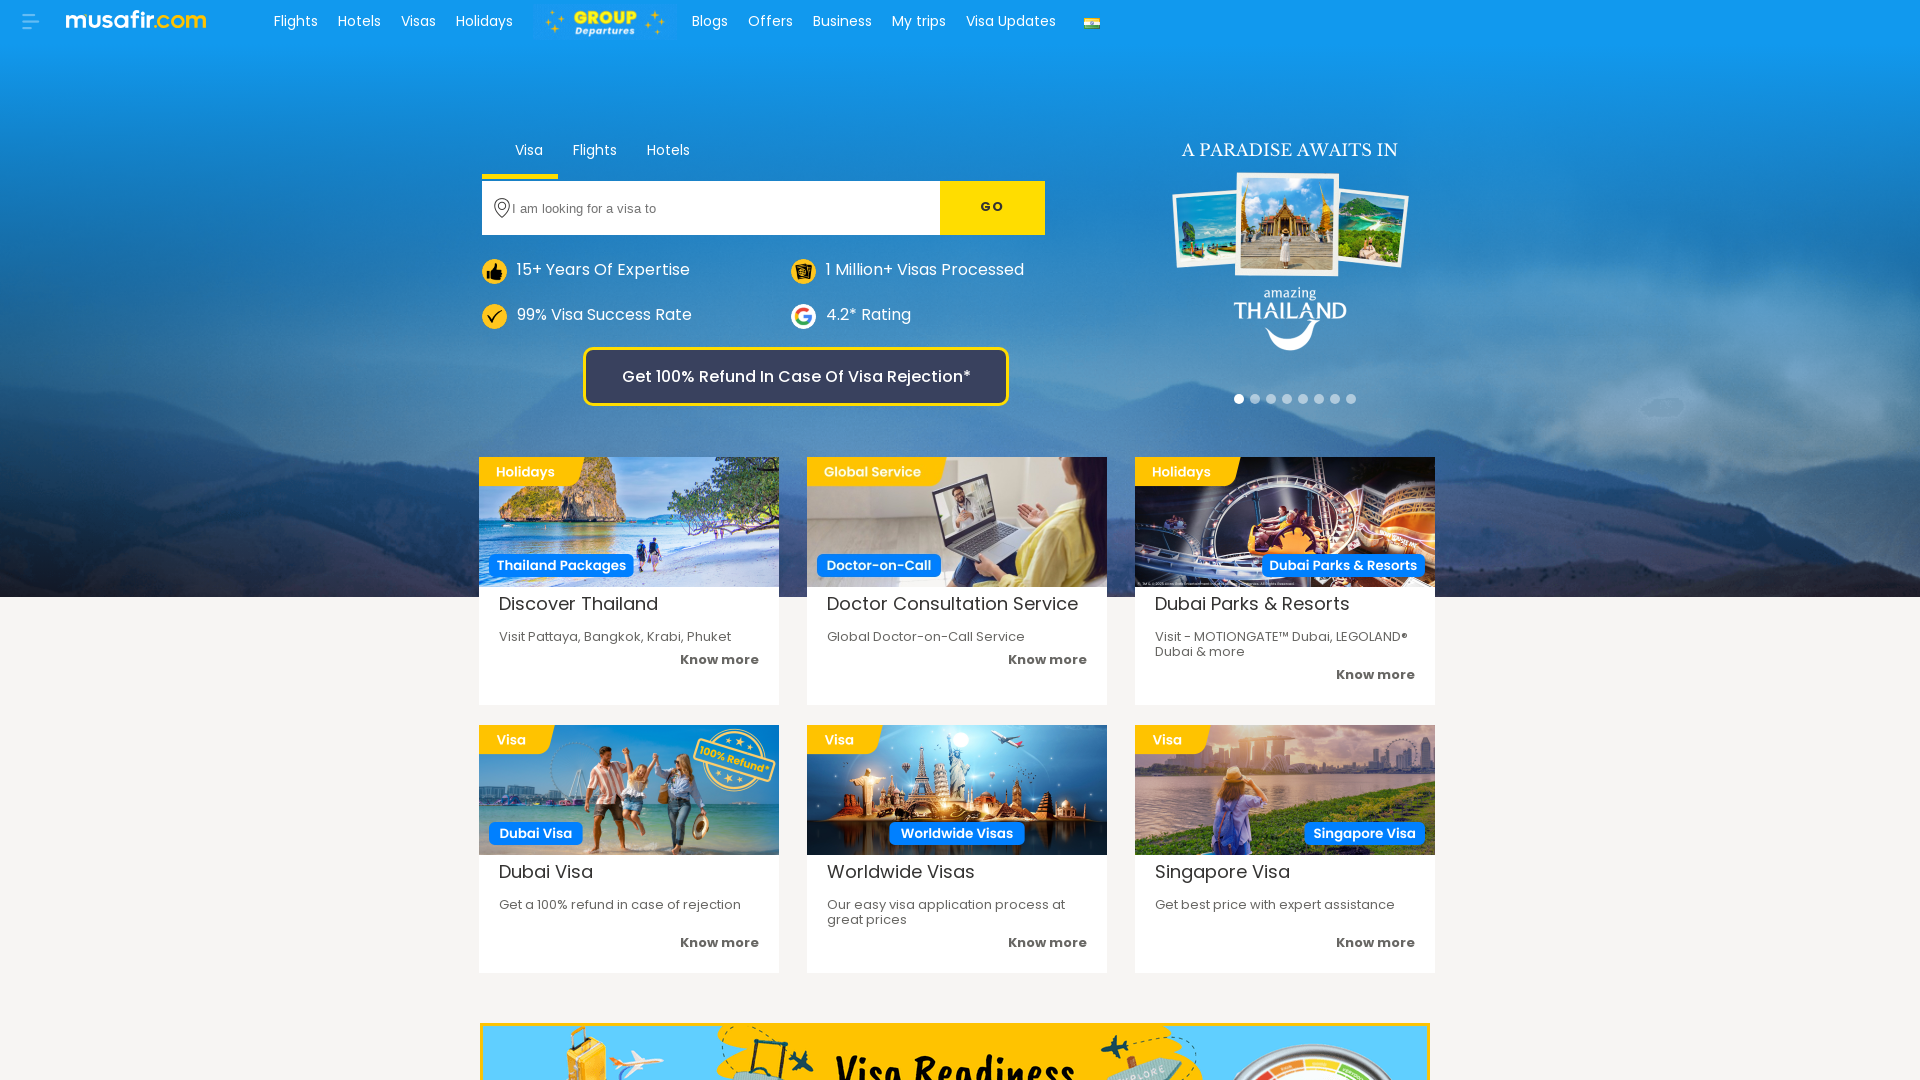

Retrieved page URL: https://in.musafir.com/
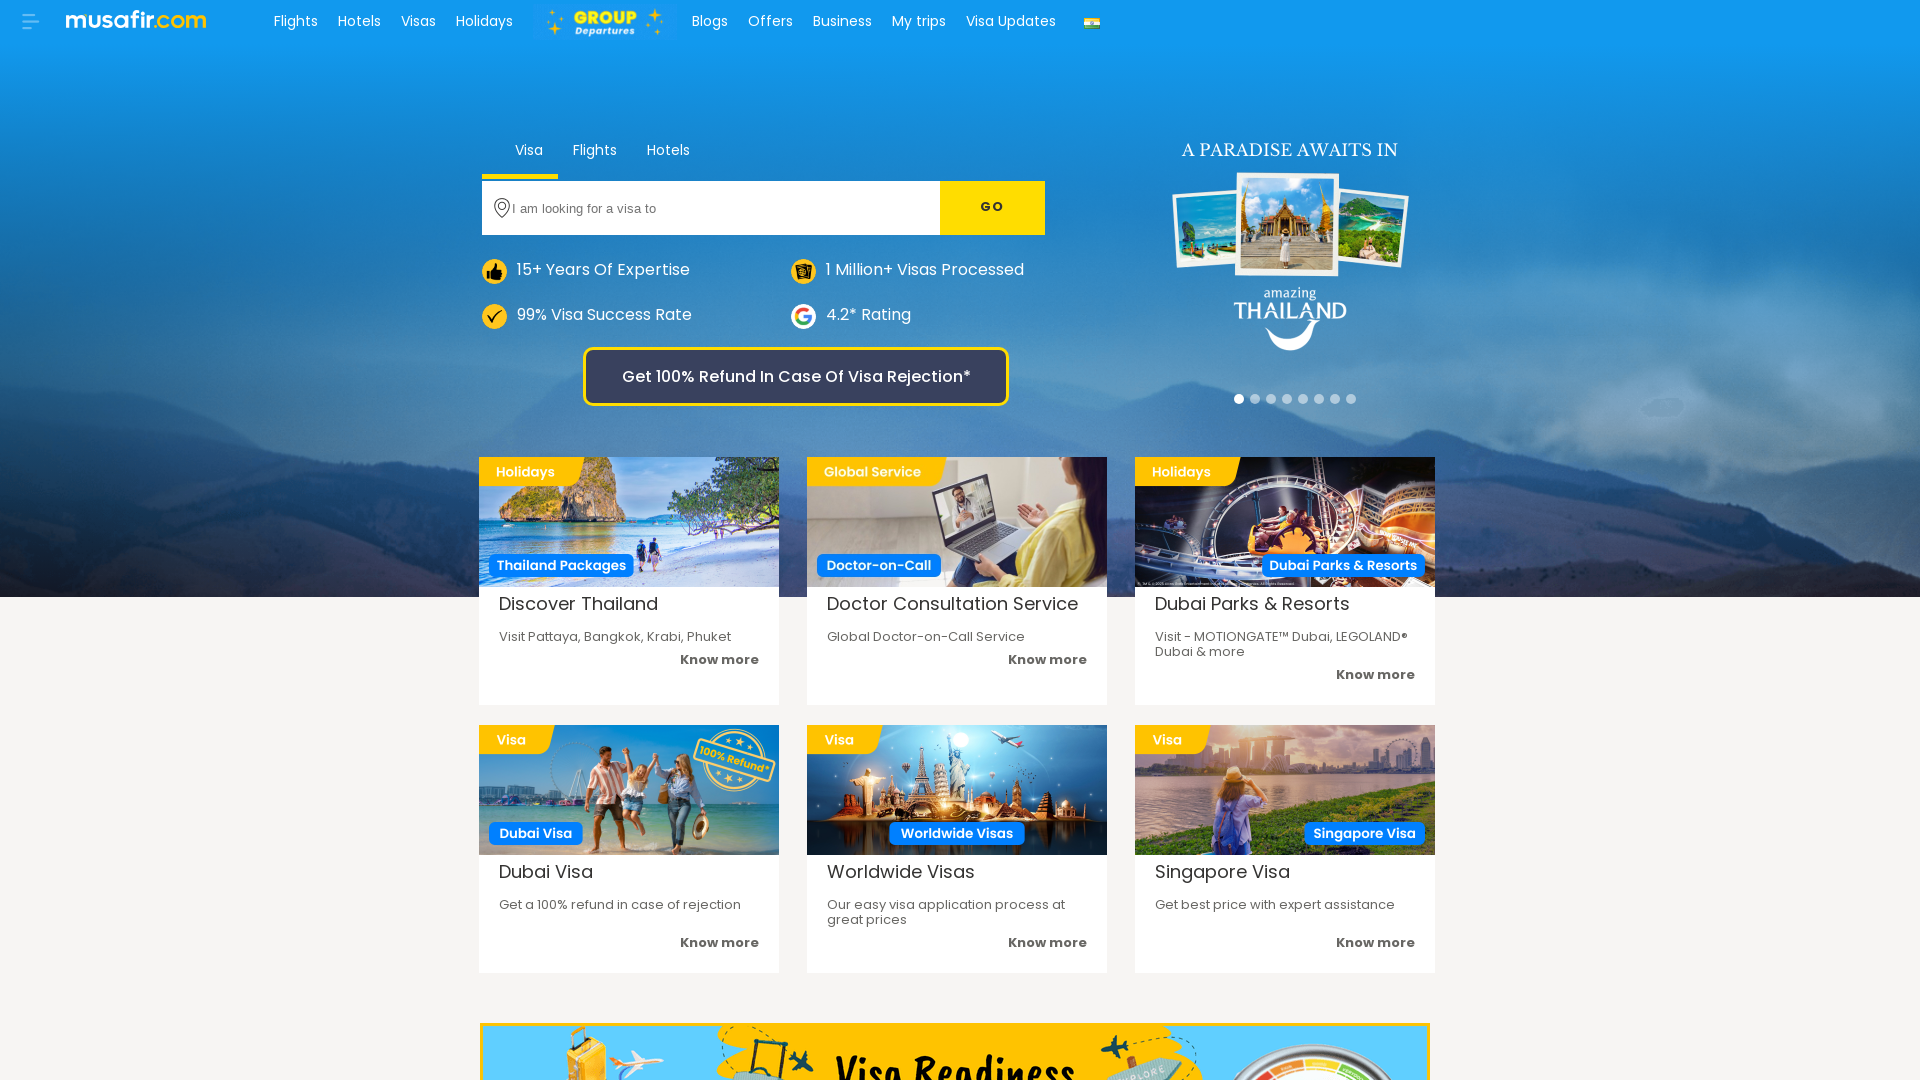

Verified that URL contains 'musafir.com' - URL matches expected domain
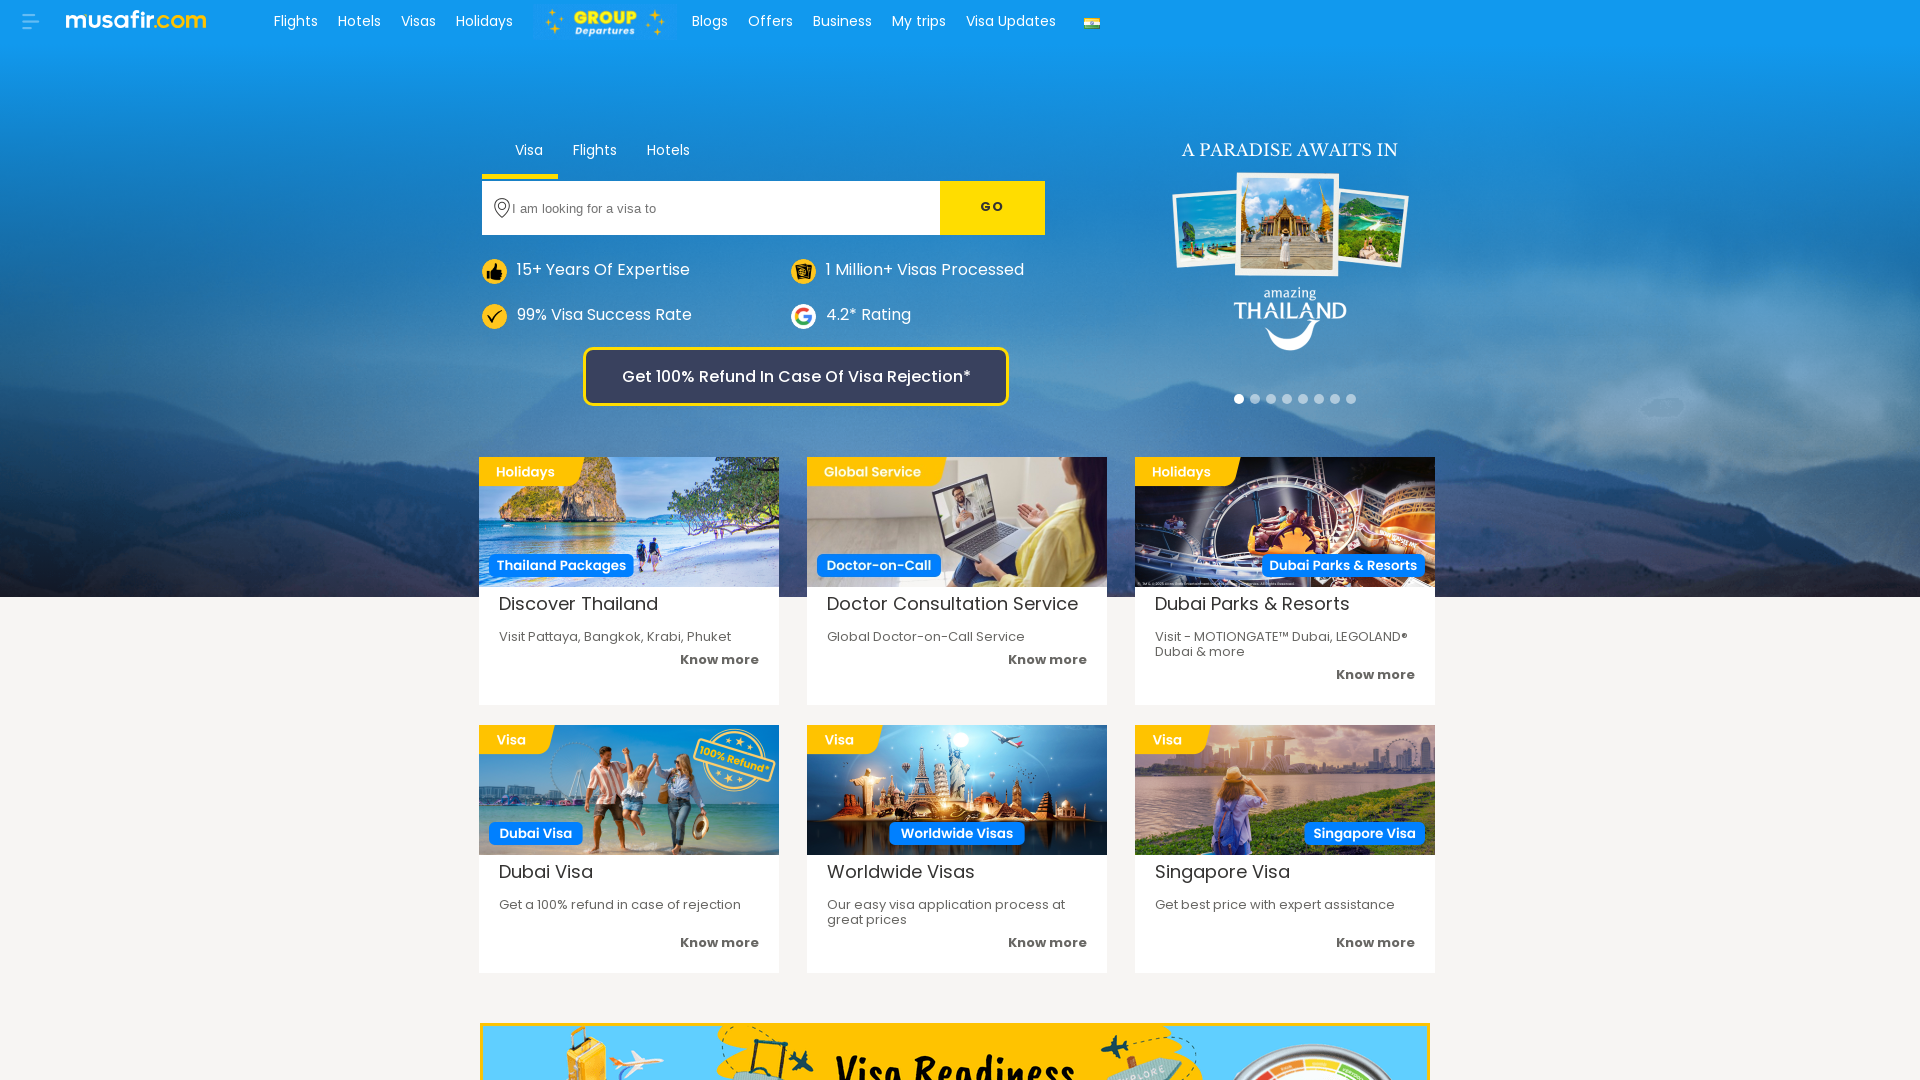

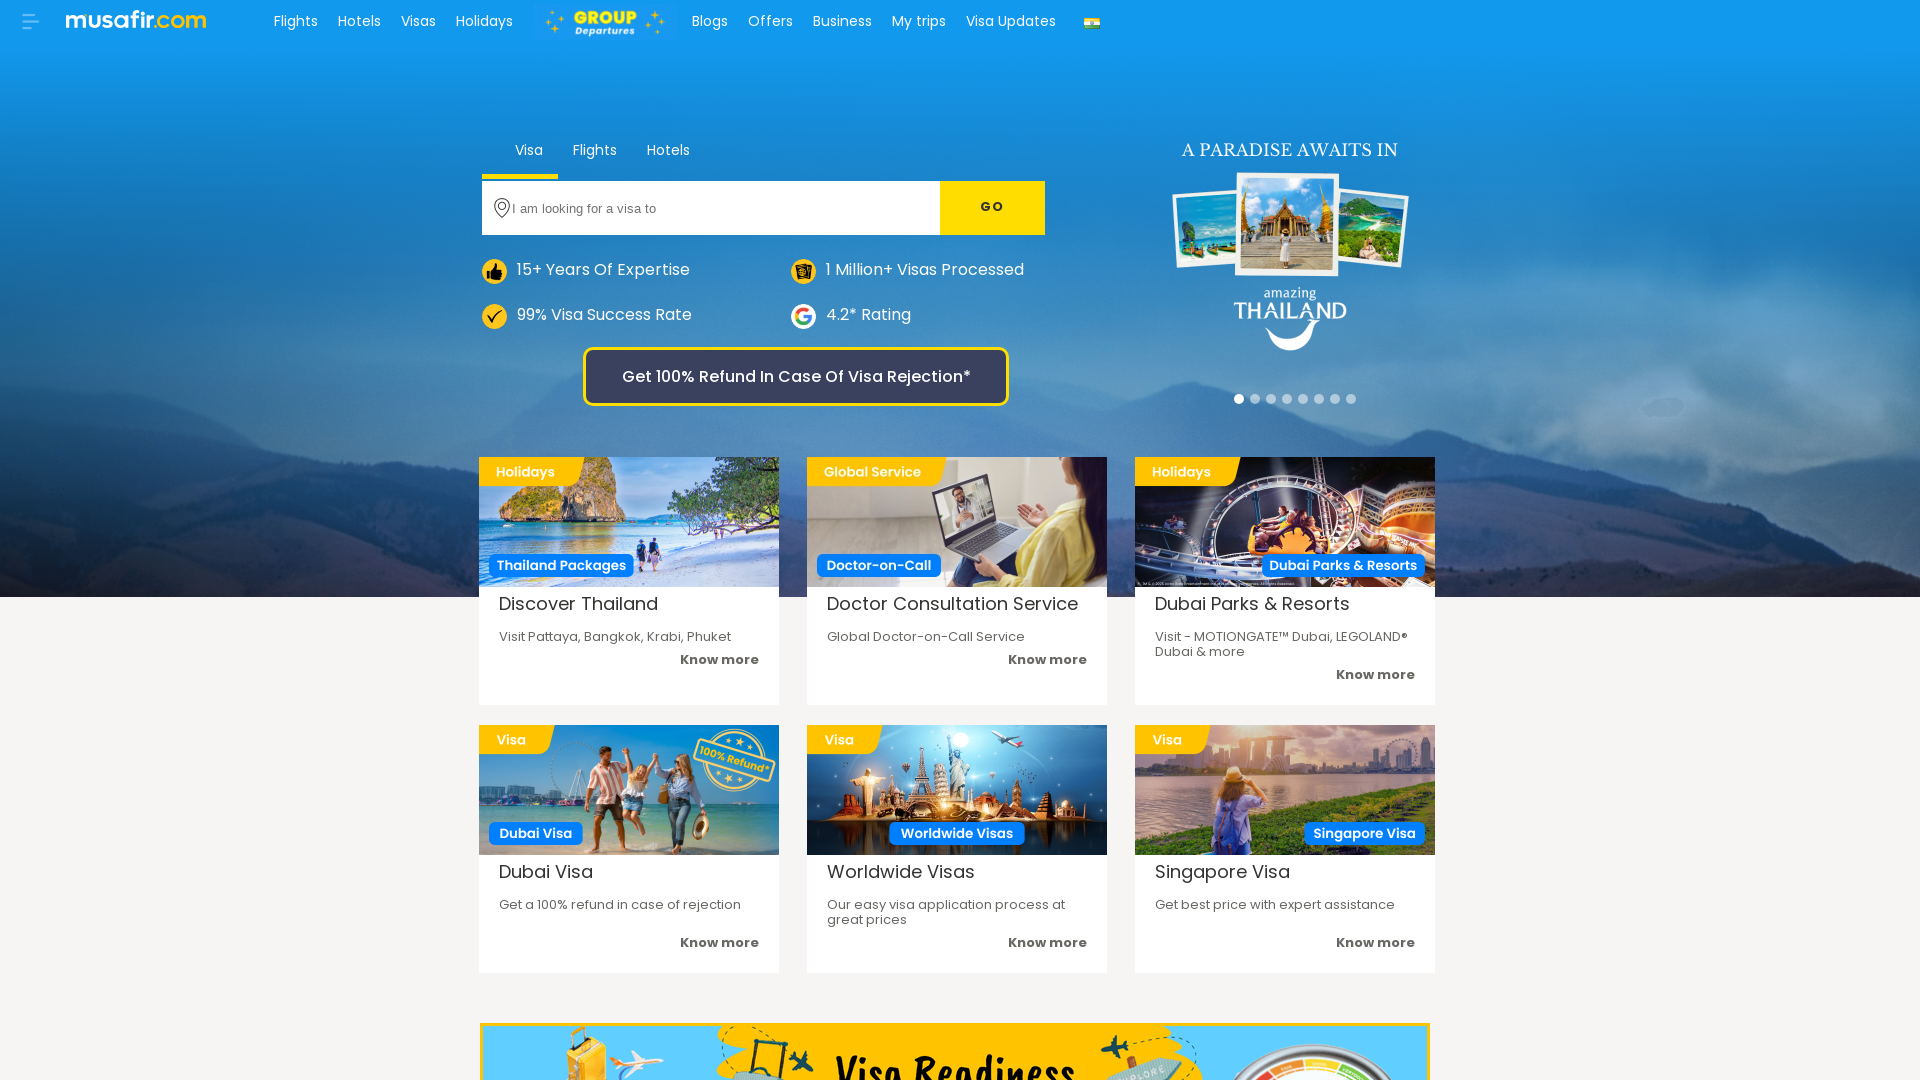